Tests Vue.js dropdown by selecting an option from the dropdown menu

Starting URL: https://mikerodham.github.io/vue-dropdowns/

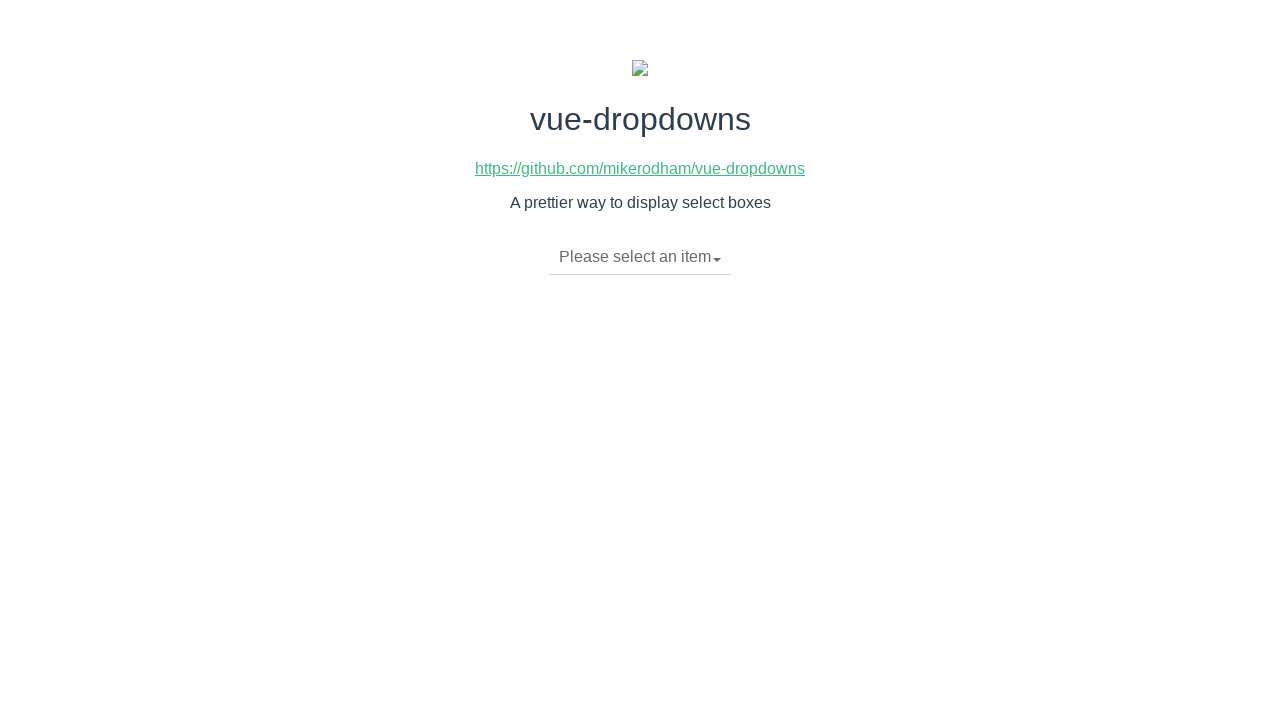

Clicked caret to open dropdown menu at (717, 260) on span.caret
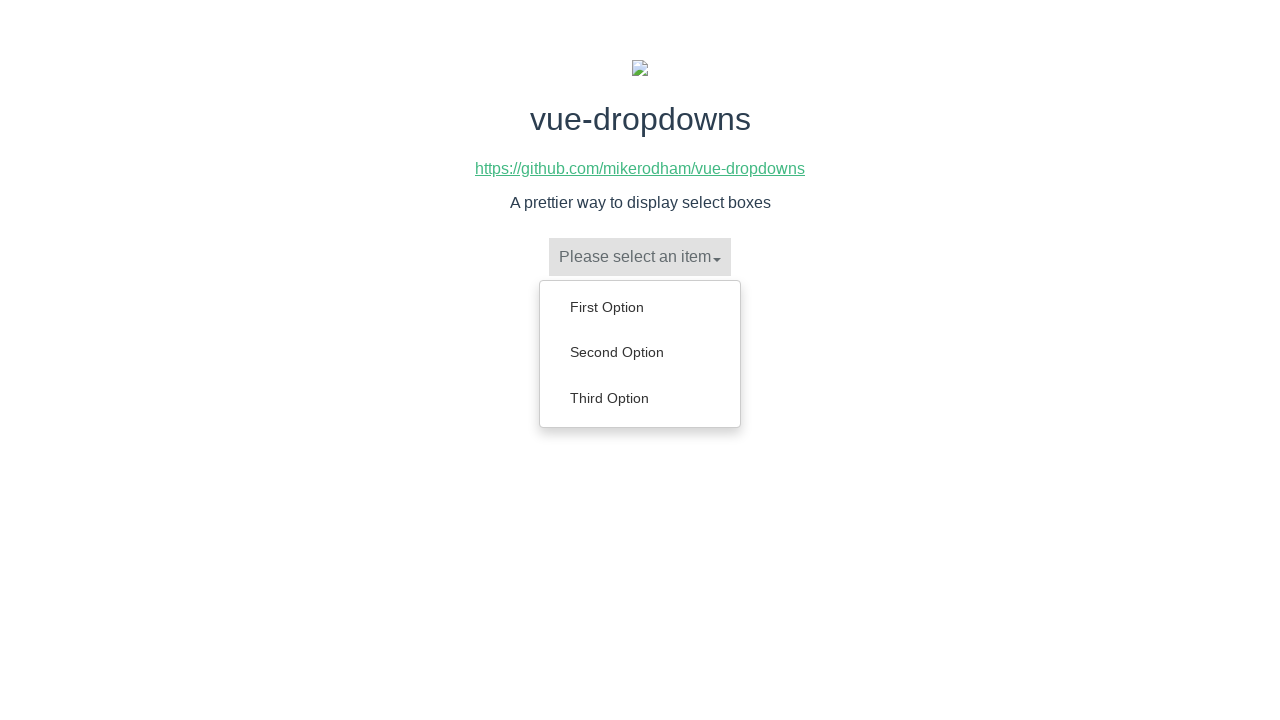

Dropdown menu appeared and is ready for selection
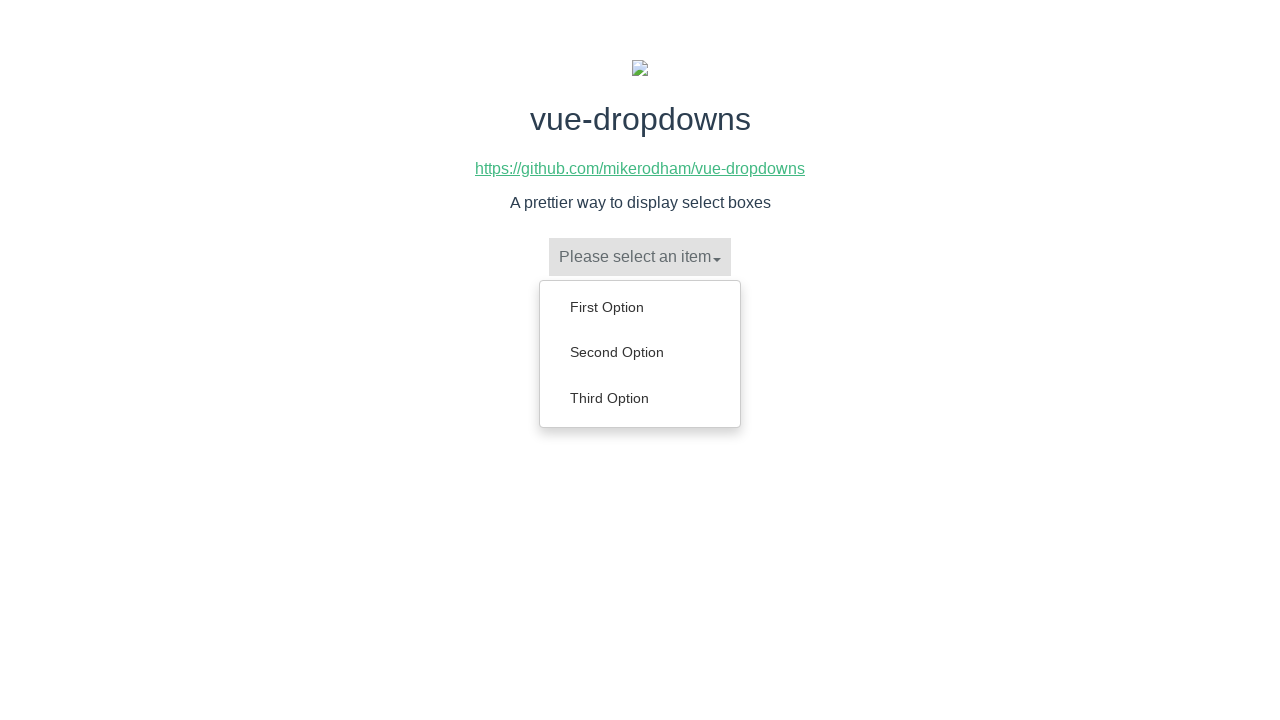

Selected 'Second Option' from the dropdown menu at (640, 352) on ul.dropdown-menu a:has-text('Second Option')
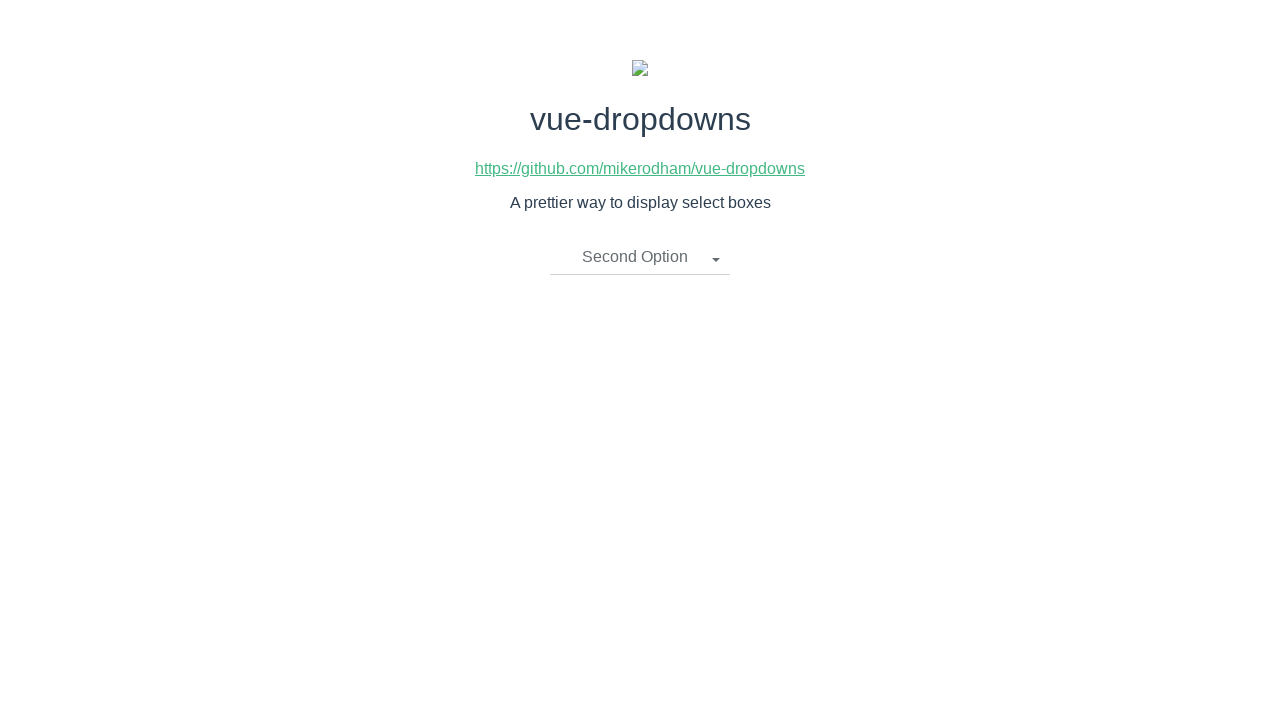

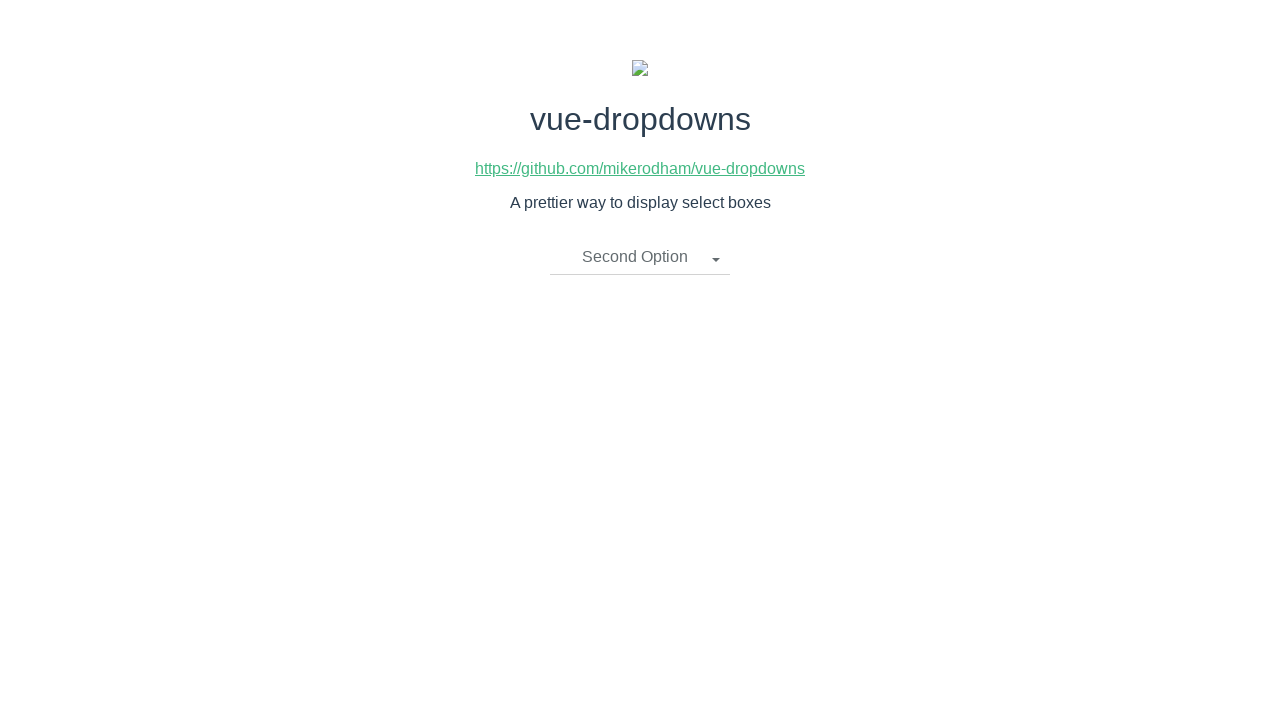